Tests the Ladybird game by pressing directional buttons to create a movement sequence and submitting the solution

Starting URL: https://webgames.convergence.ai/ladybird

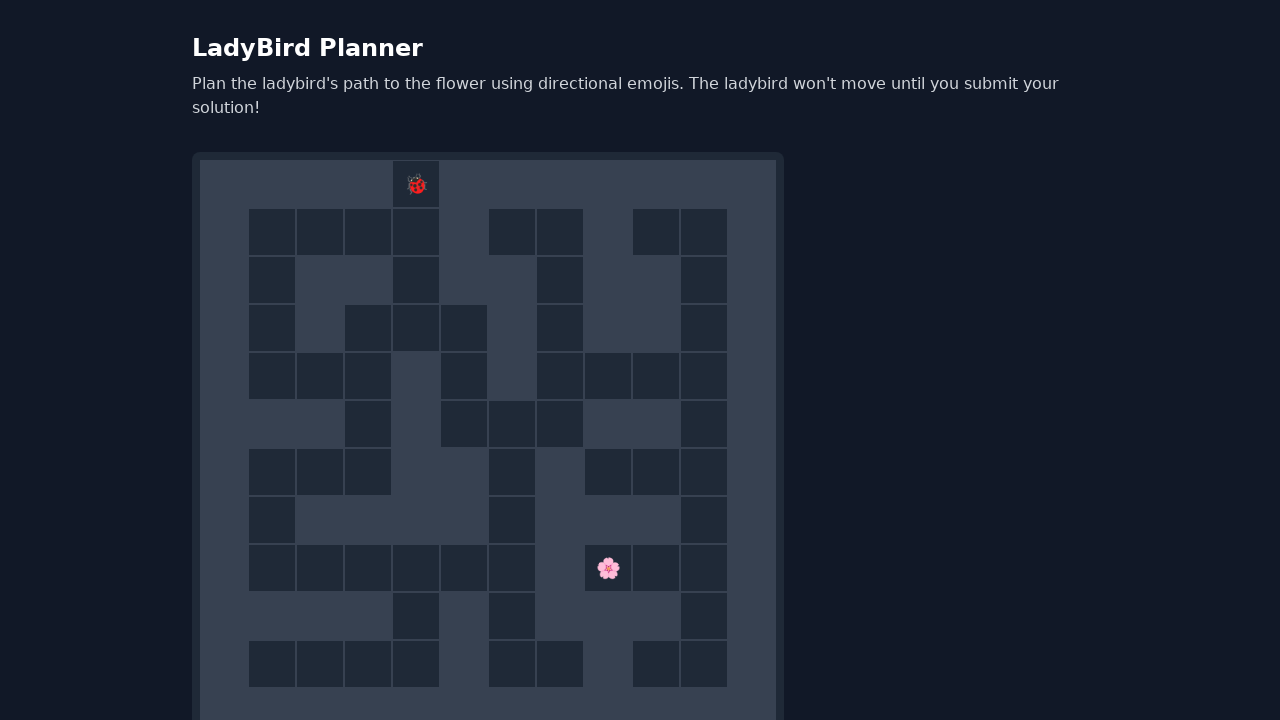

LadyBird Planner page loaded and heading verified
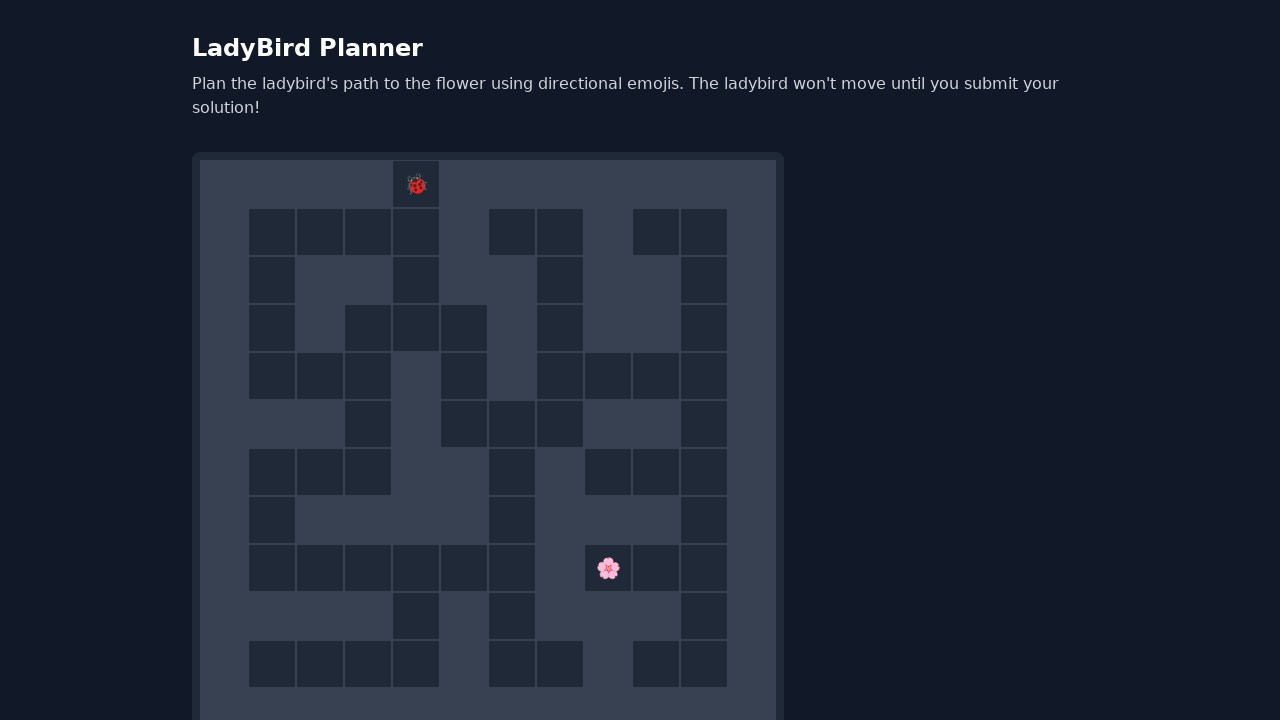

Pressed down button (first press) at (254, 588) on internal:role=button[name="⬇️"i]
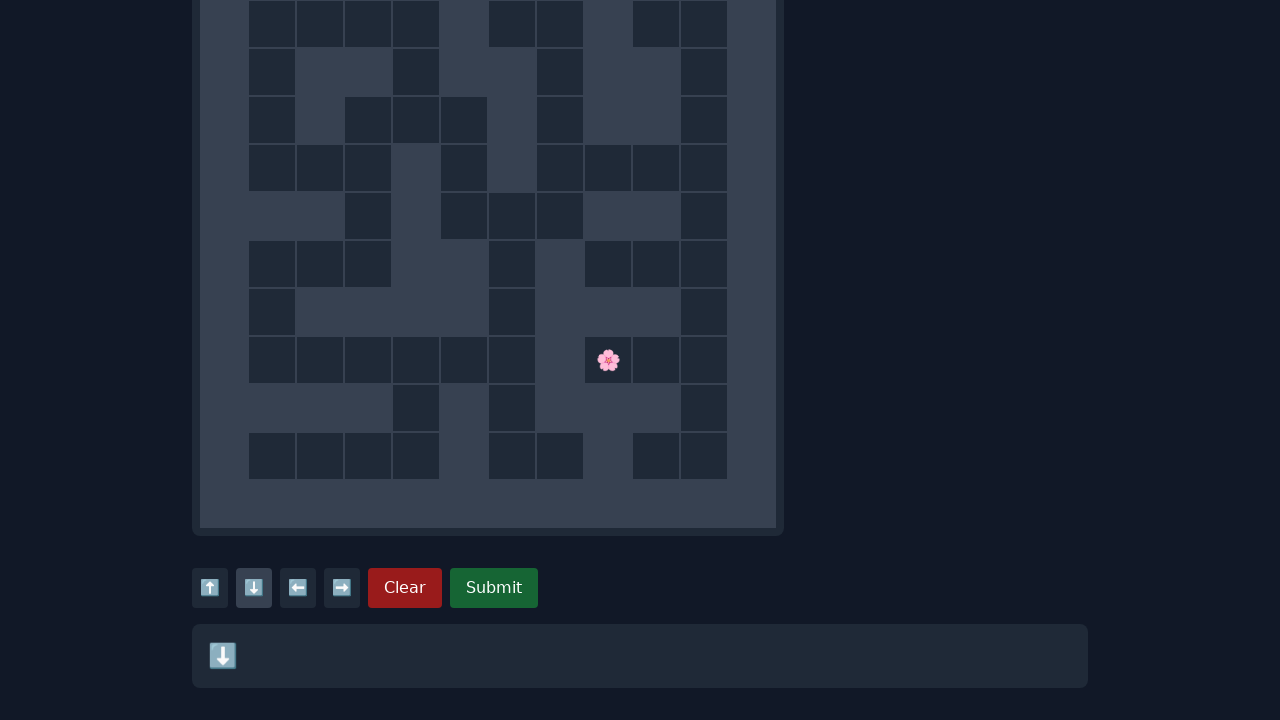

Pressed down button (second press) at (254, 588) on internal:role=button[name="⬇️"i]
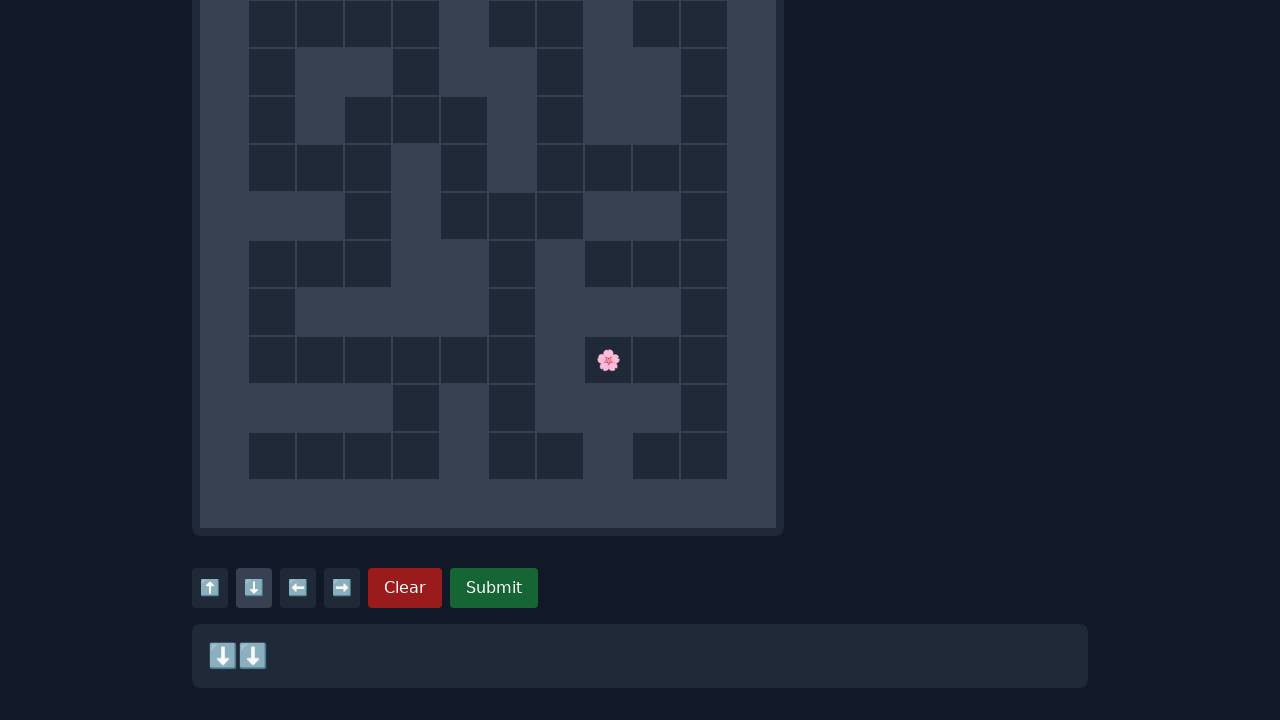

Pressed right button (first press) at (342, 588) on internal:role=button[name="➡️"i]
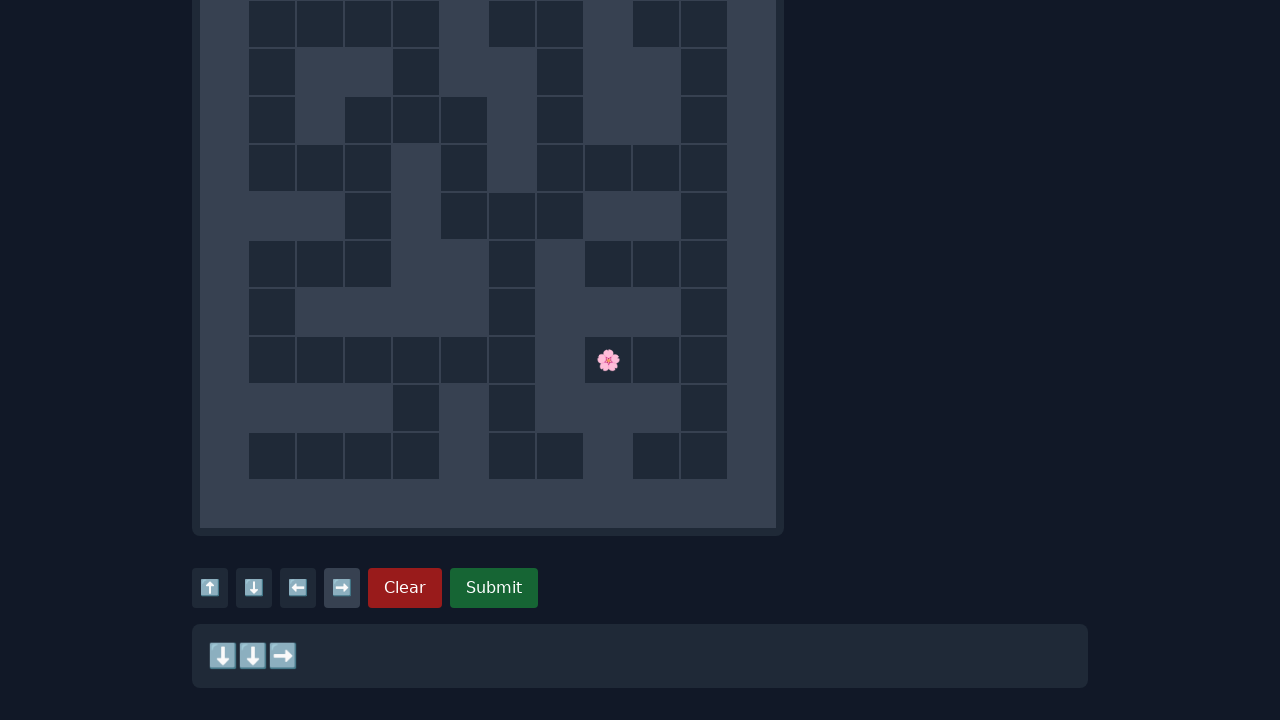

Pressed right button (second press) at (342, 588) on internal:role=button[name="➡️"i]
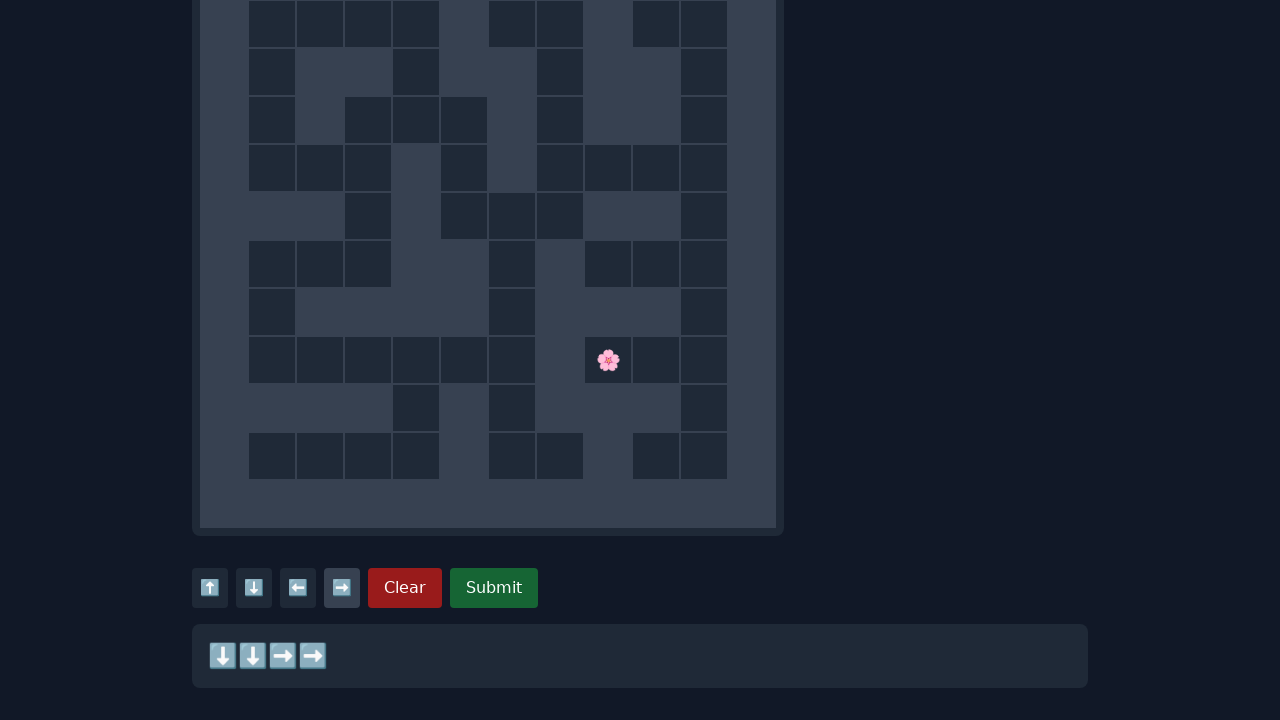

Pressed right button (third press) at (342, 588) on internal:role=button[name="➡️"i]
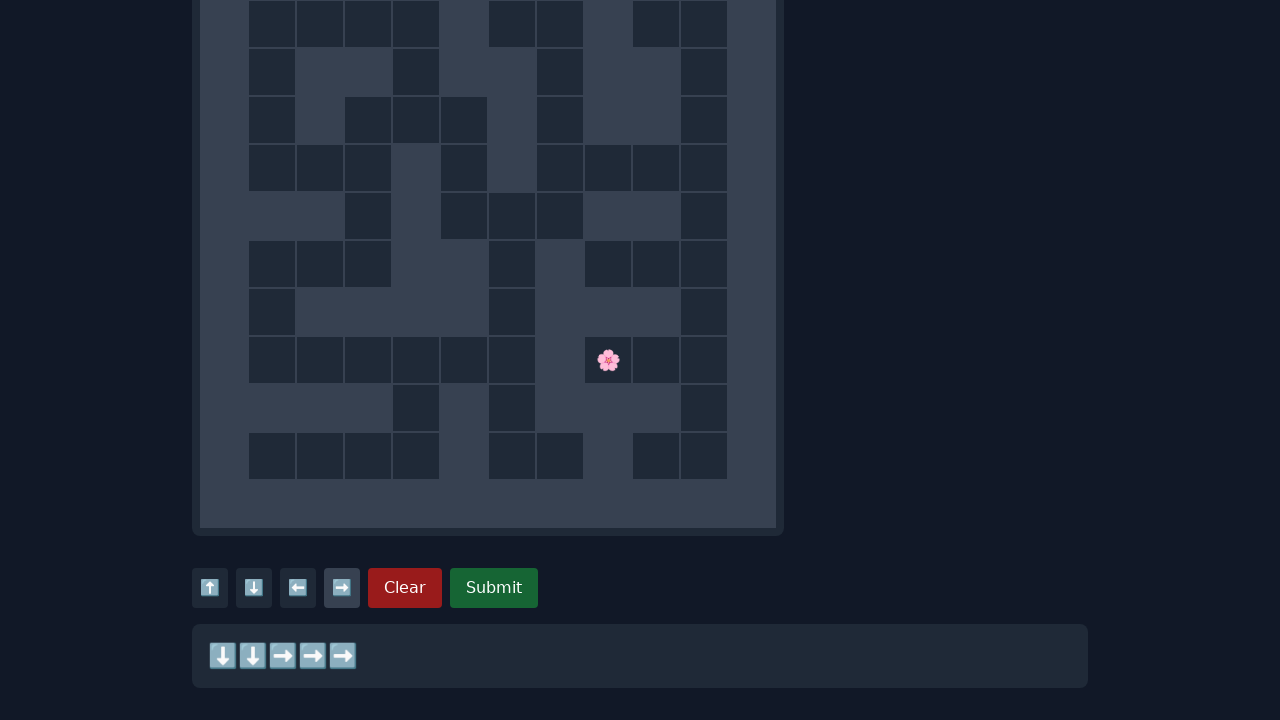

Pressed down button (third press) at (254, 588) on internal:role=button[name="⬇️"i]
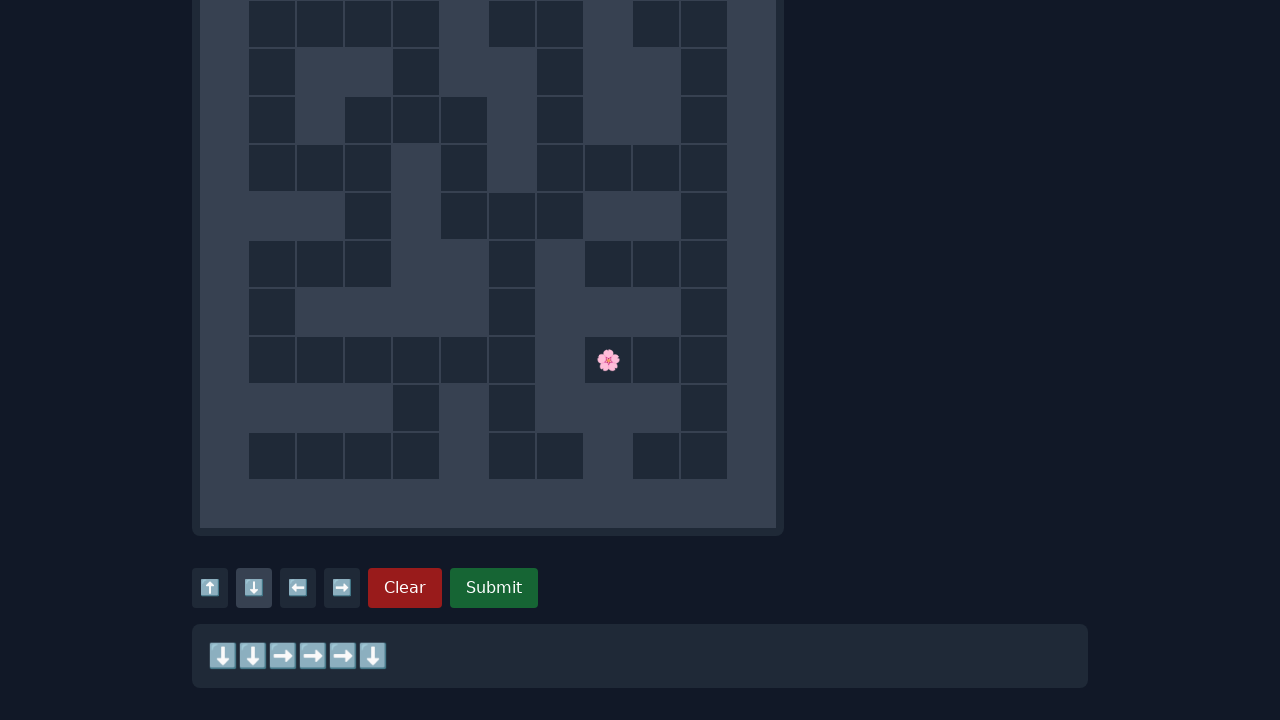

Pressed down button (fourth press) at (254, 588) on internal:role=button[name="⬇️"i]
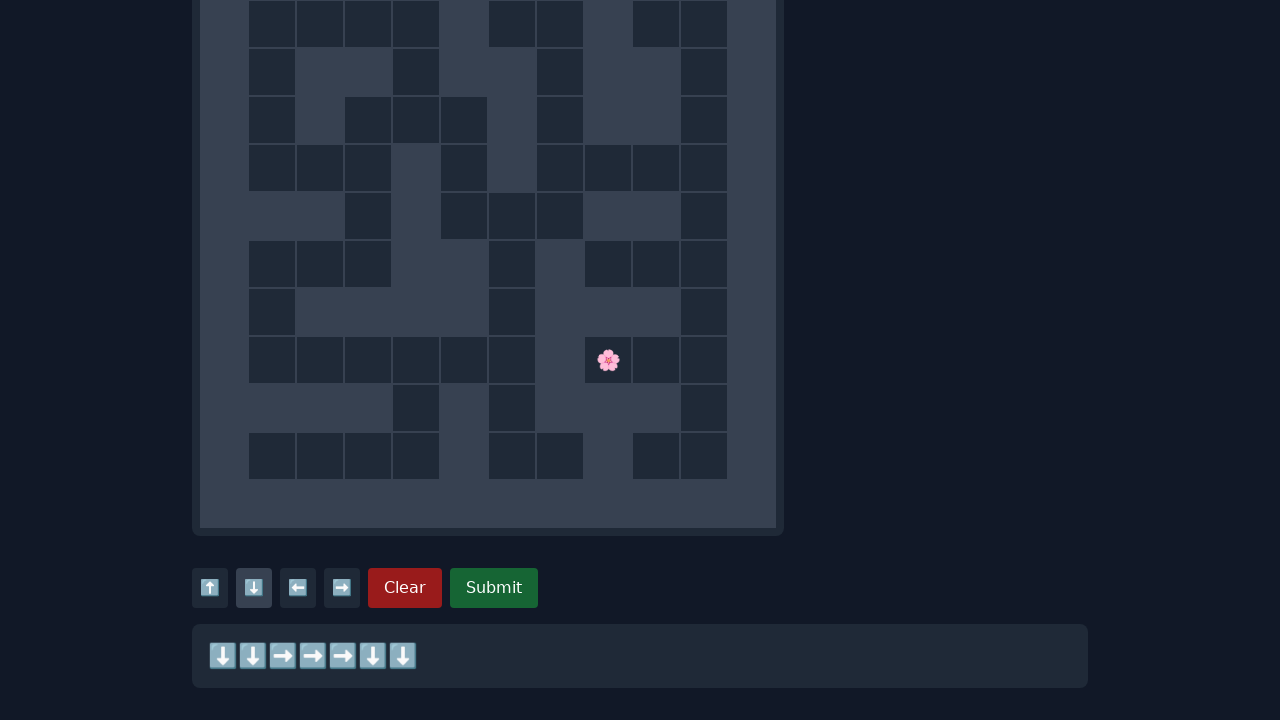

Pressed right button (fourth press) at (342, 588) on internal:role=button[name="➡️"i]
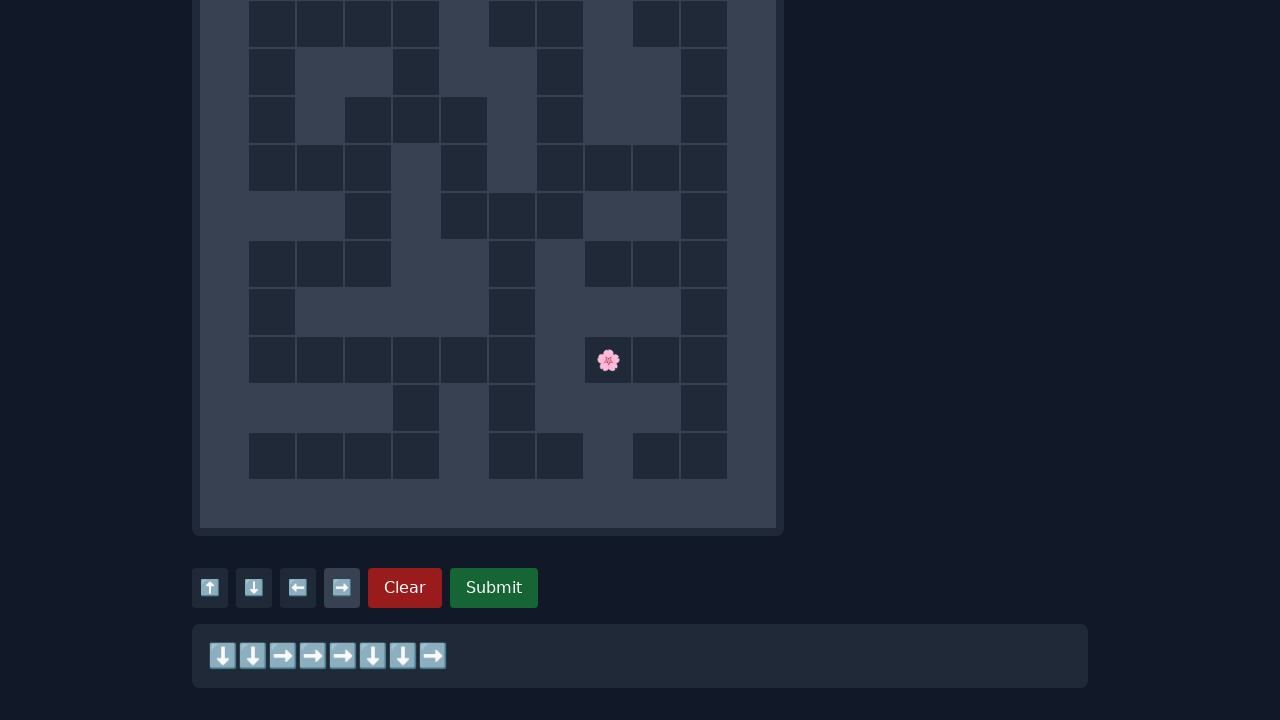

Pressed right button (fifth press) at (342, 588) on internal:role=button[name="➡️"i]
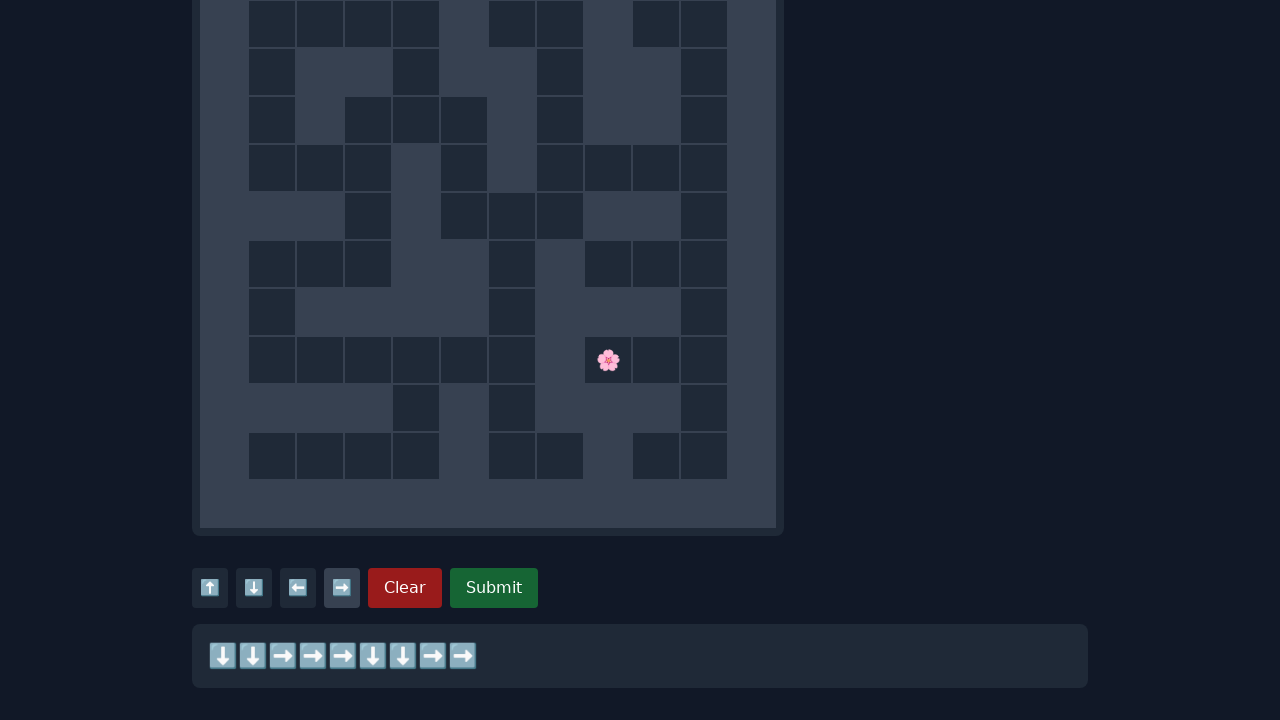

Pressed right button (sixth press) - reached target position at (342, 588) on internal:role=button[name="➡️"i]
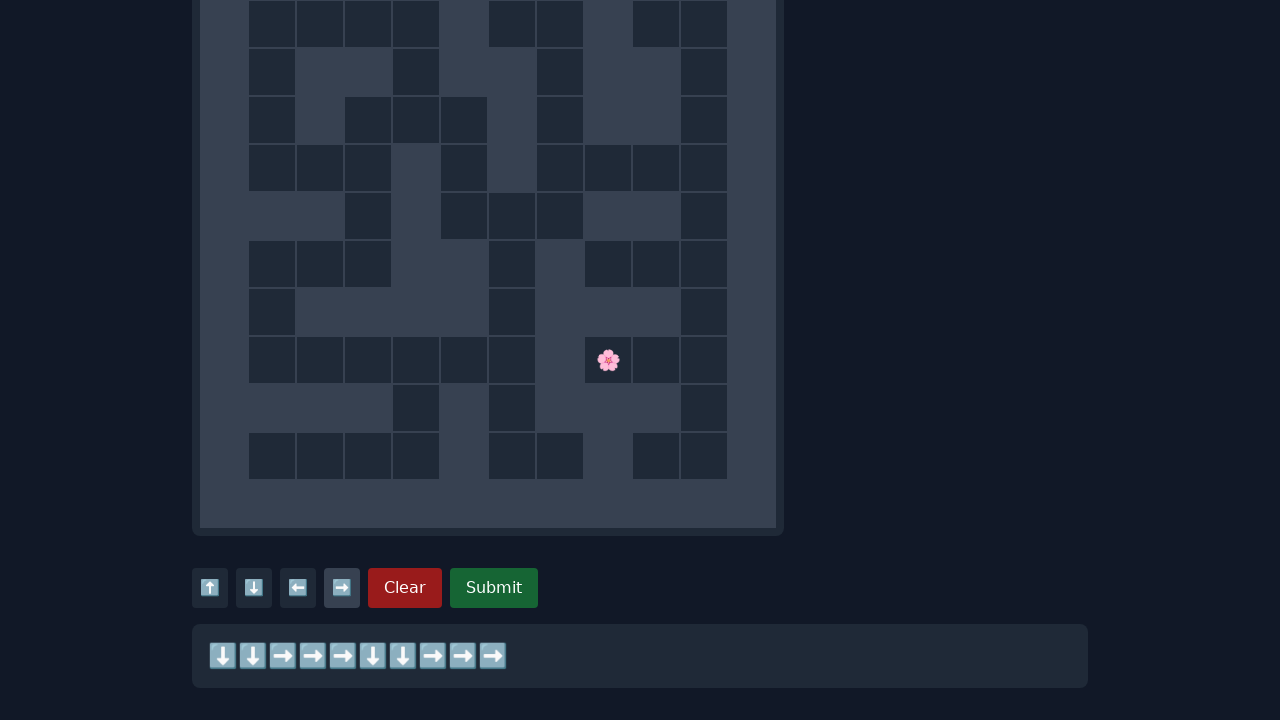

Clicked Submit button to submit the solution at (494, 588) on internal:role=button[name="Submit"i]
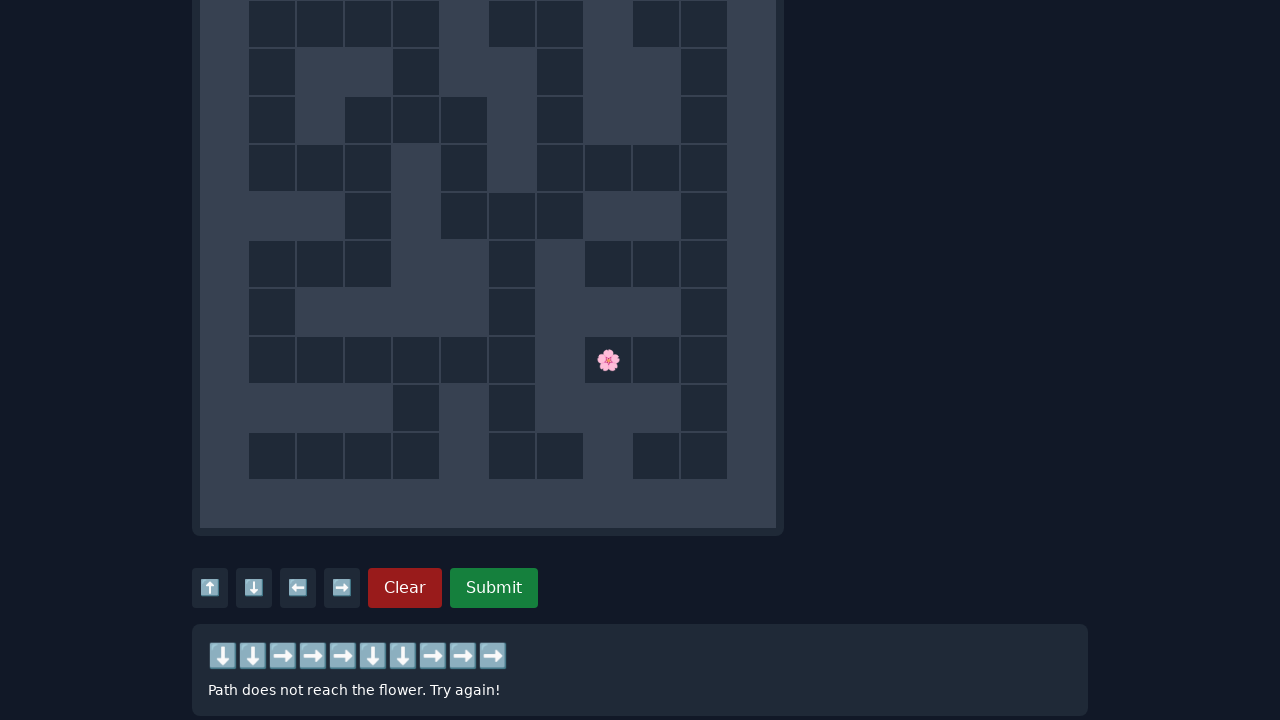

Result message appeared on screen
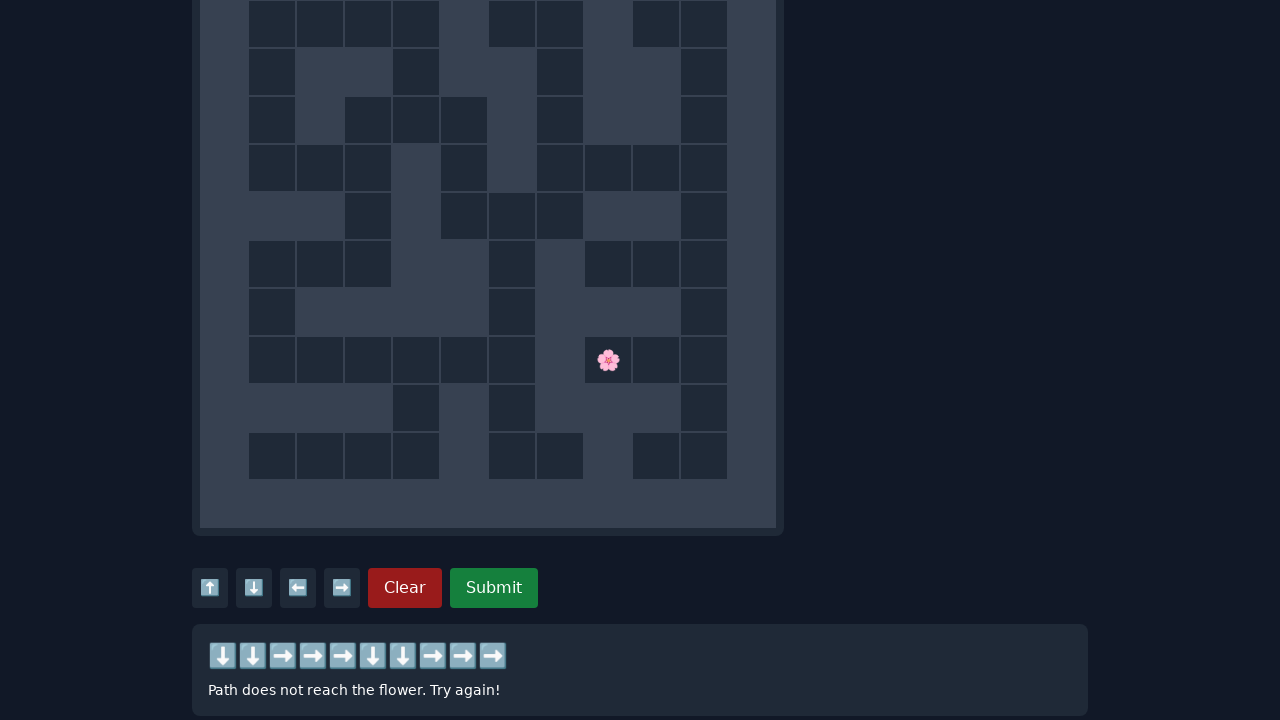

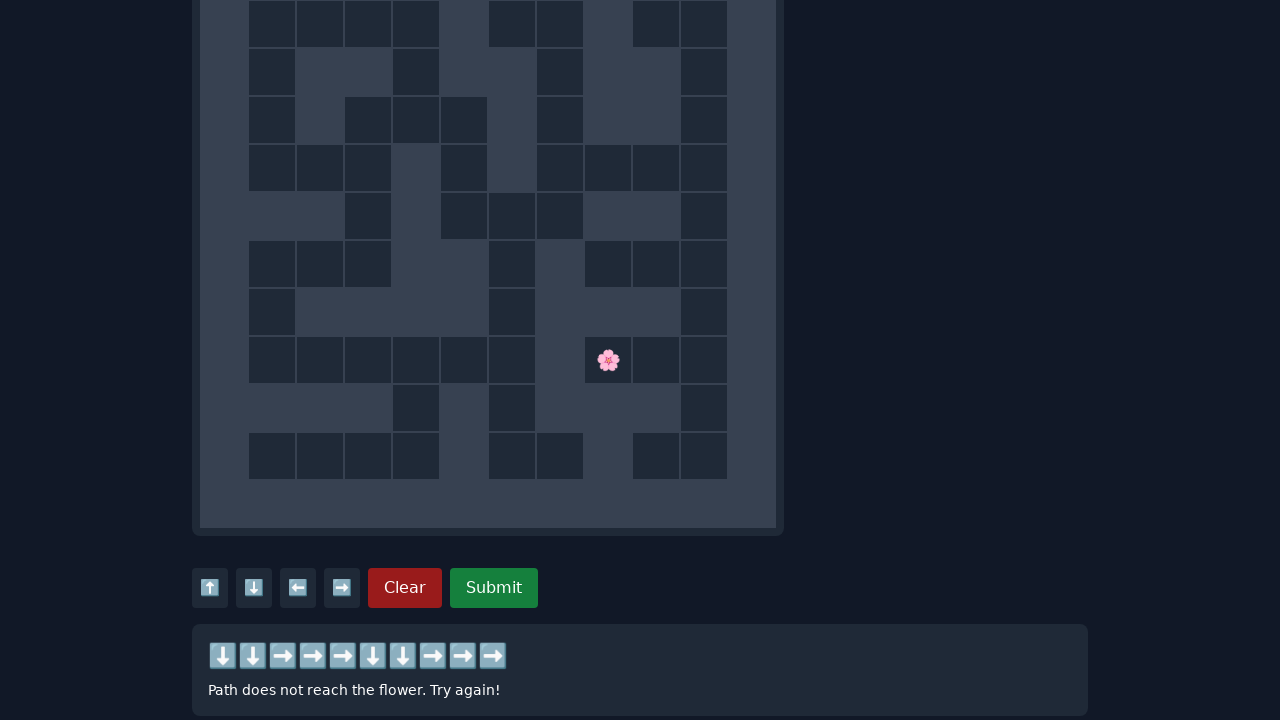